Tests a signup/registration form by filling in first name, last name, and email fields, then submitting the form

Starting URL: https://secure-retreat-92358.herokuapp.com

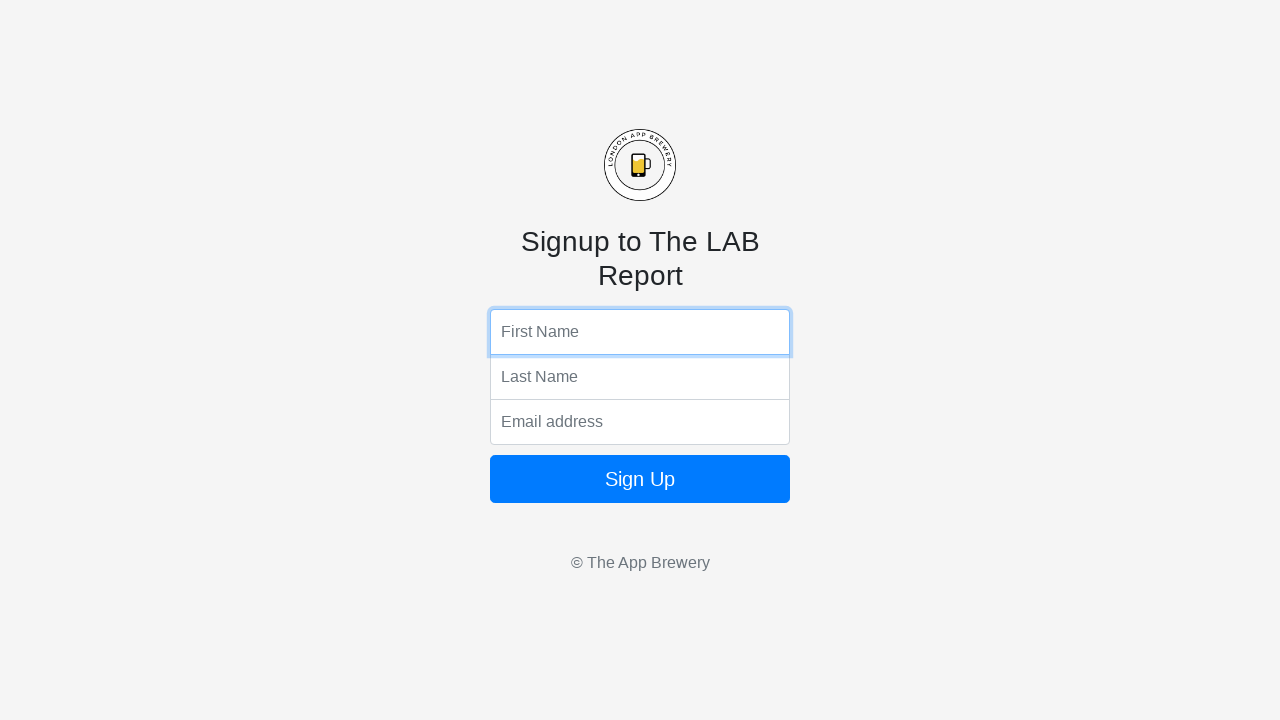

Filled first name field with 'Maria' on input[name='fName']
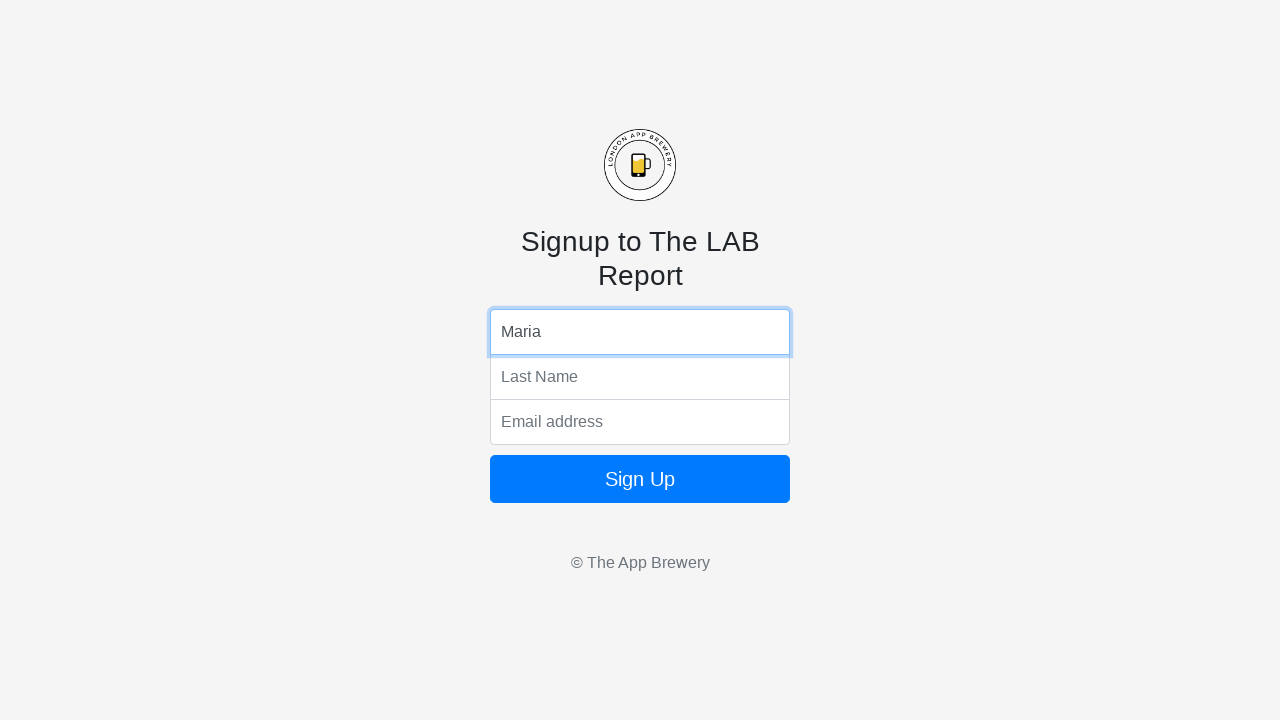

Filled last name field with 'Thompson' on input[name='lName']
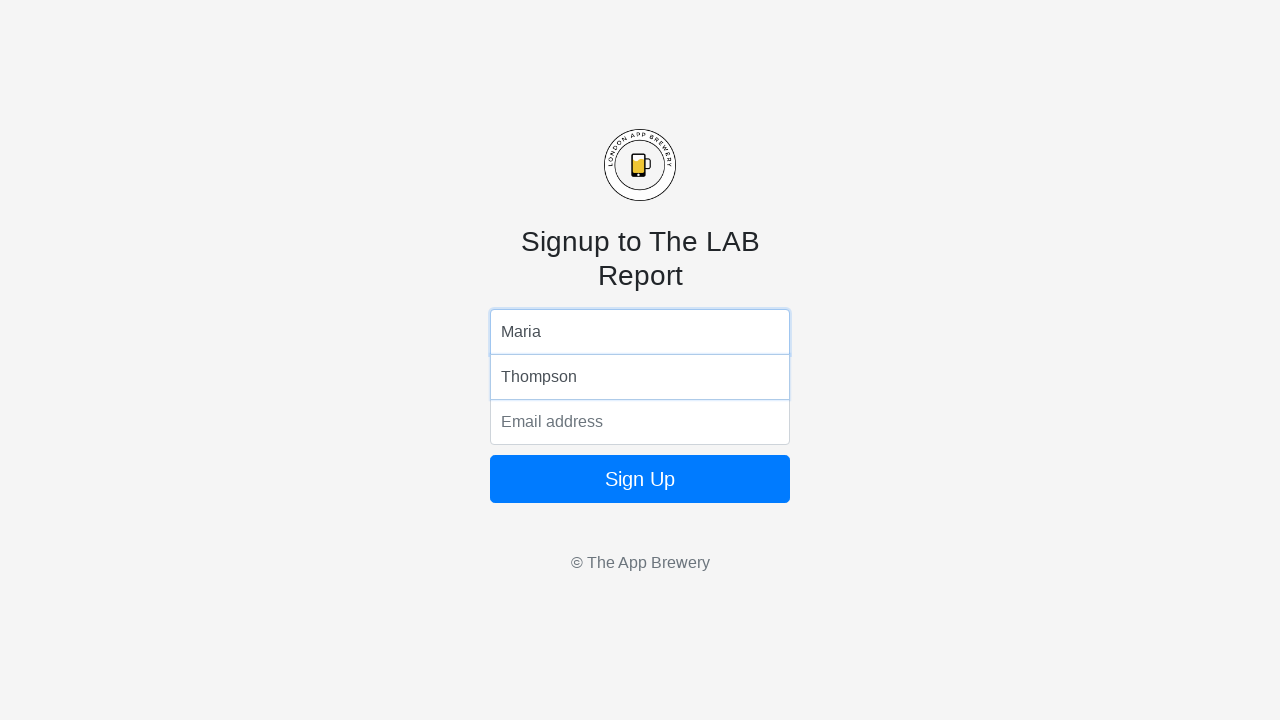

Filled email field with 'maria.thompson@example.com' on input[name='email']
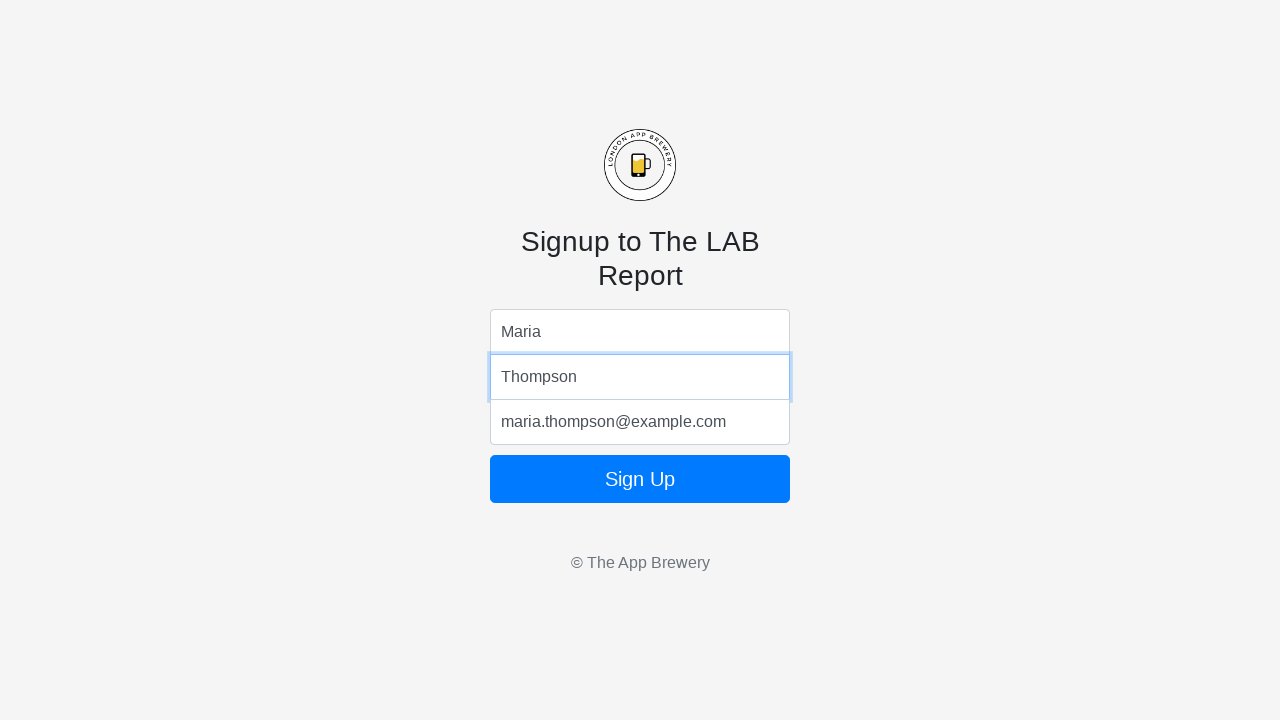

Clicked form submit button at (640, 479) on form button
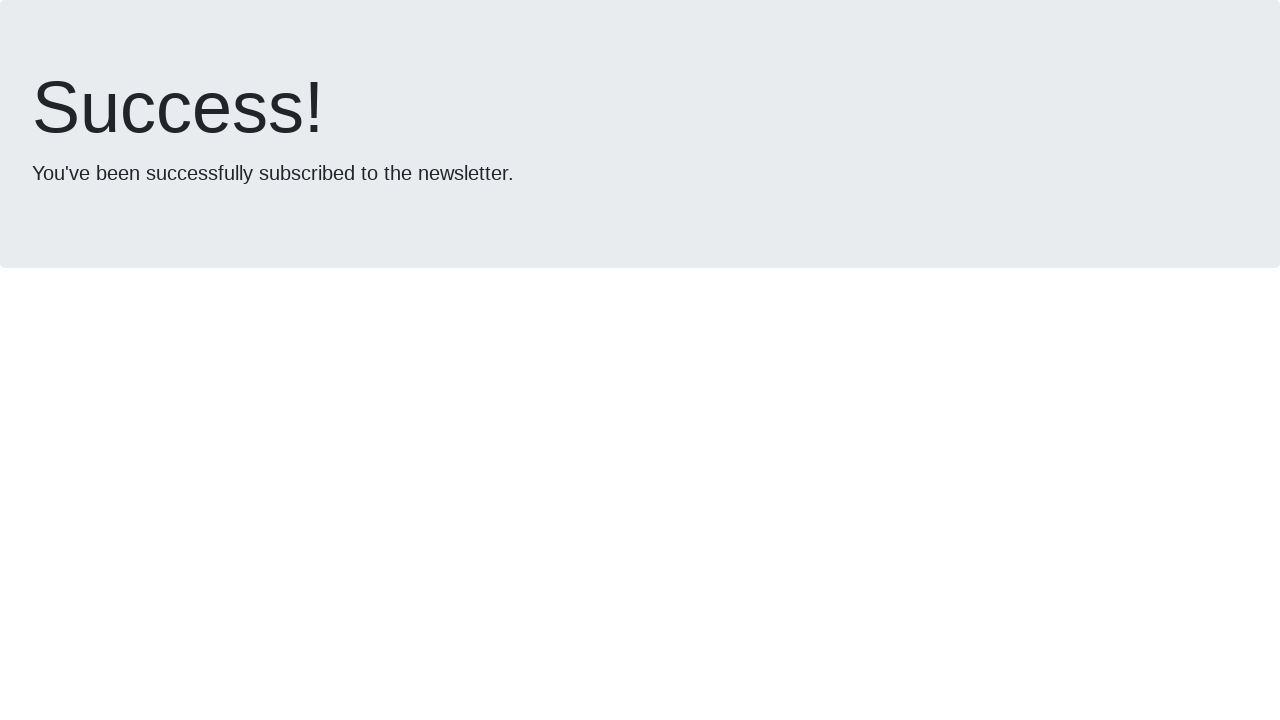

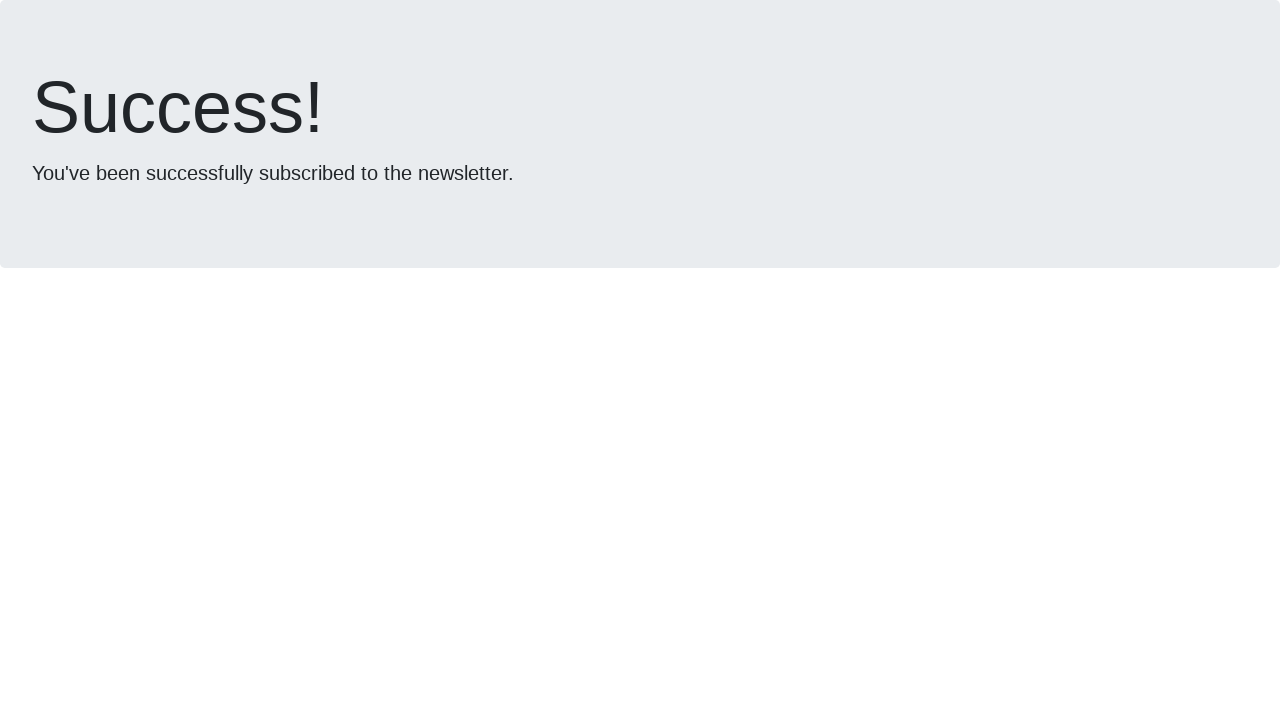